Tests radio button functionality by clicking the Yes and Impressive radio button options.

Starting URL: https://demoqa.com/radio-button

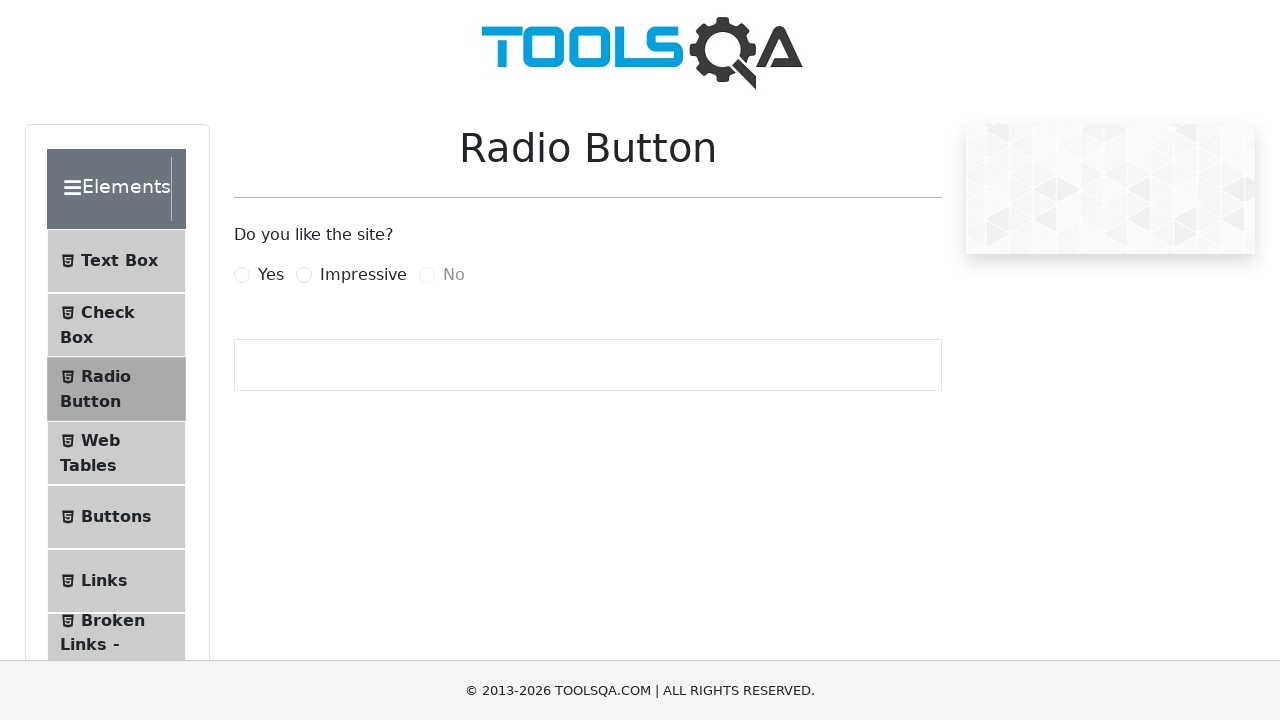

Clicked Yes radio button at (271, 275) on label[for='yesRadio']
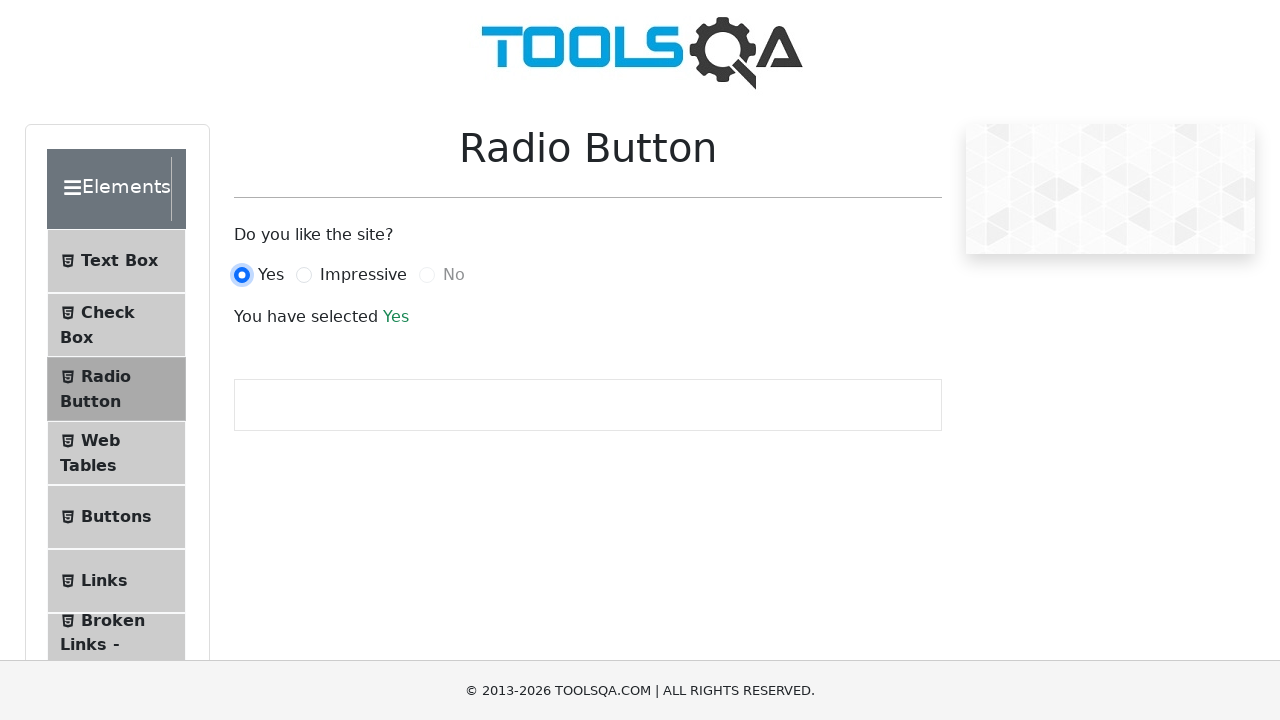

Clicked Impressive radio button at (363, 275) on label[for='impressiveRadio']
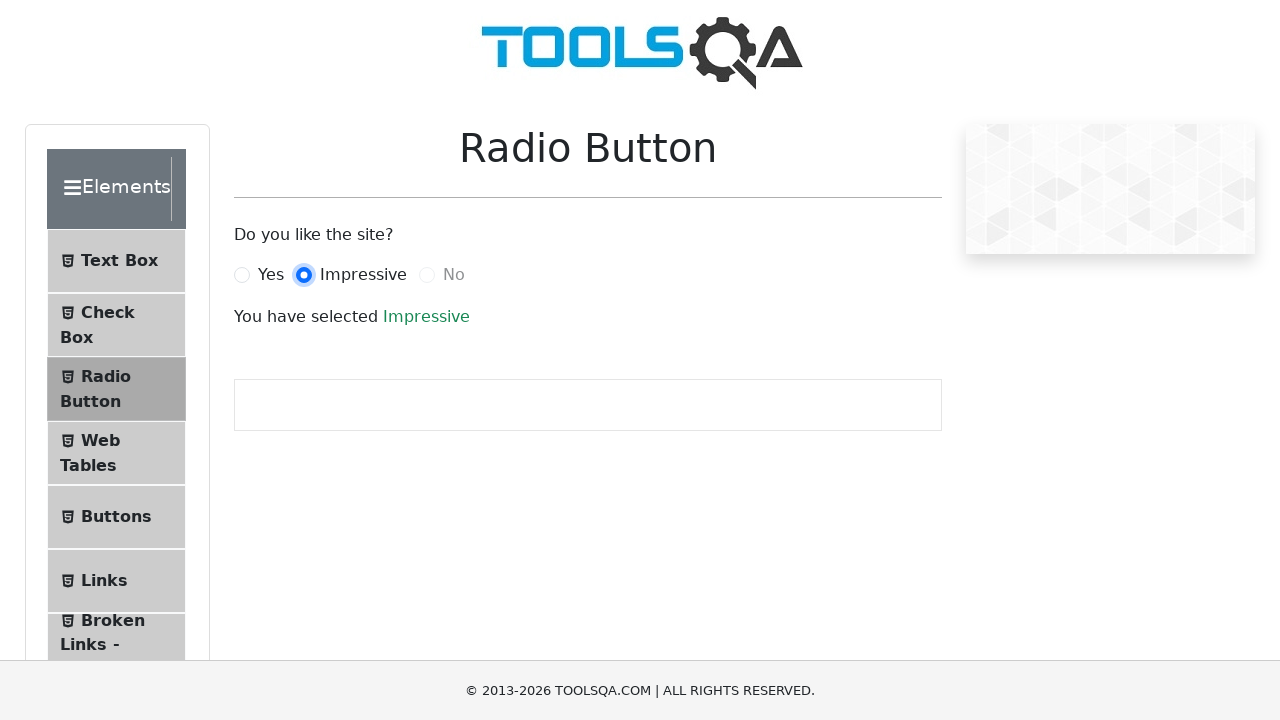

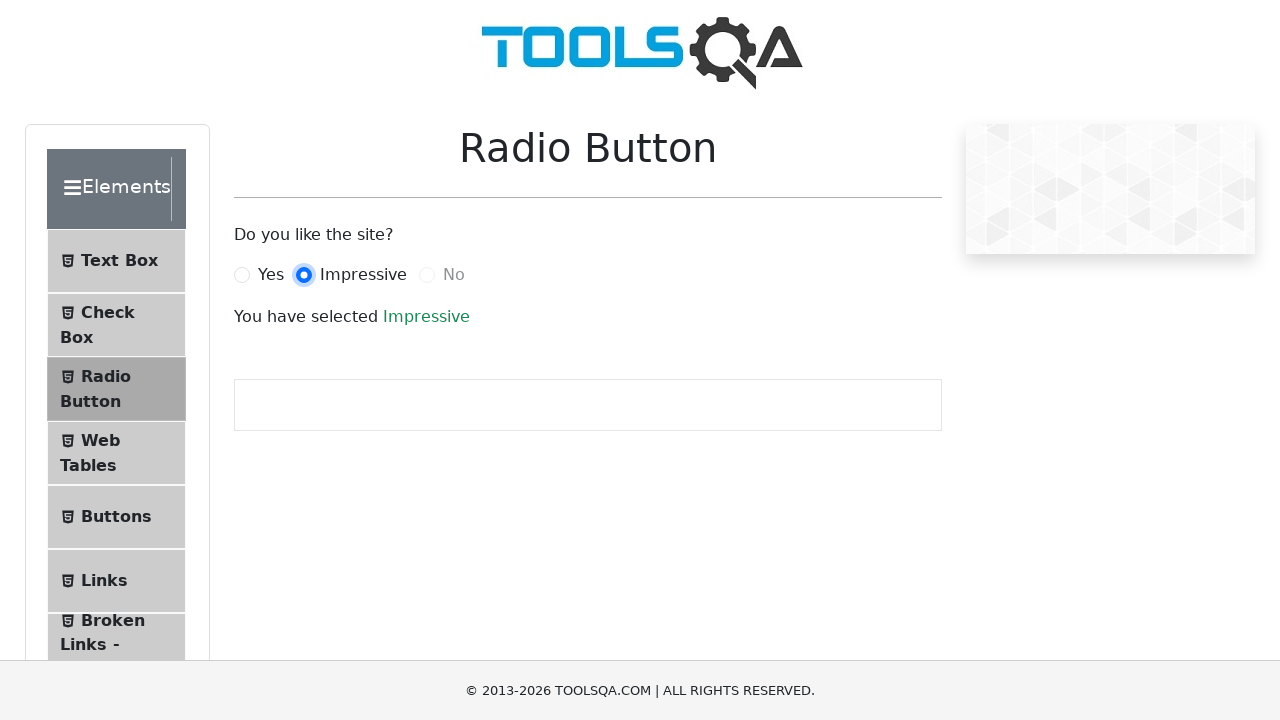